Tests implicit wait functionality by clicking a button and waiting for a paragraph element to appear

Starting URL: https://testeroprogramowania.github.io/selenium/wait2.html

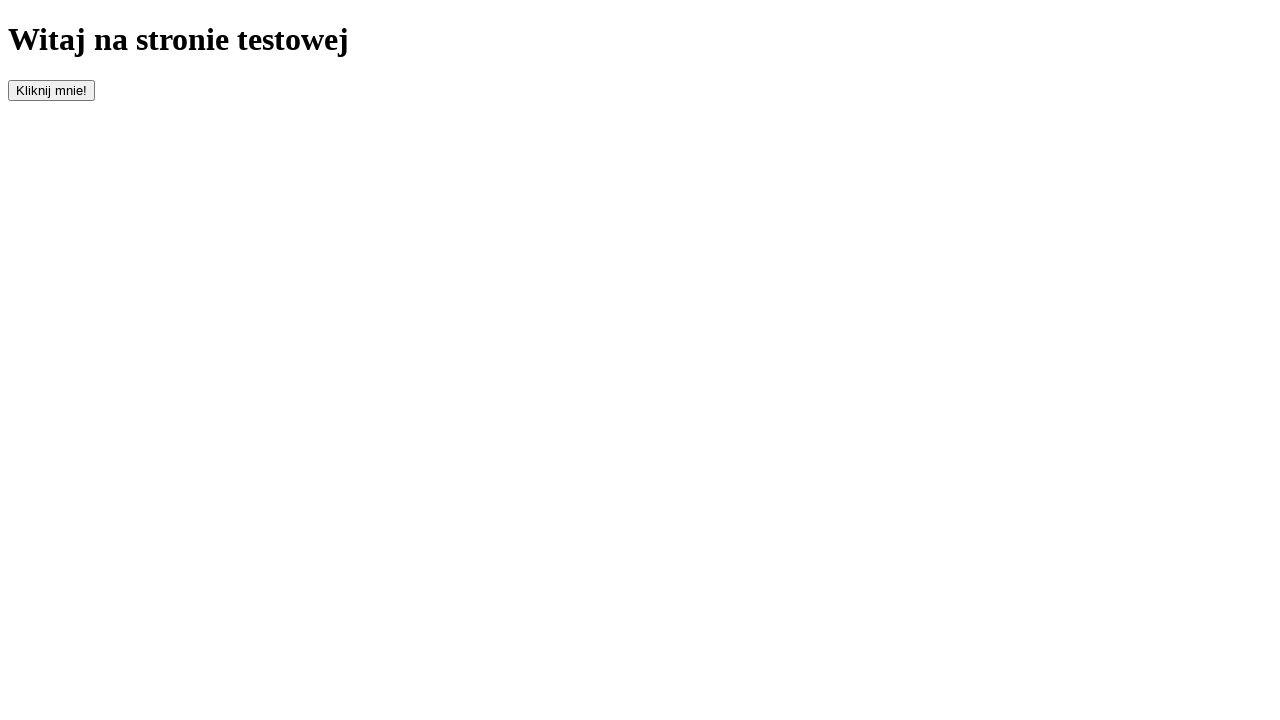

Clicked button with id 'clickOnMe' to trigger dynamic content at (52, 90) on #clickOnMe
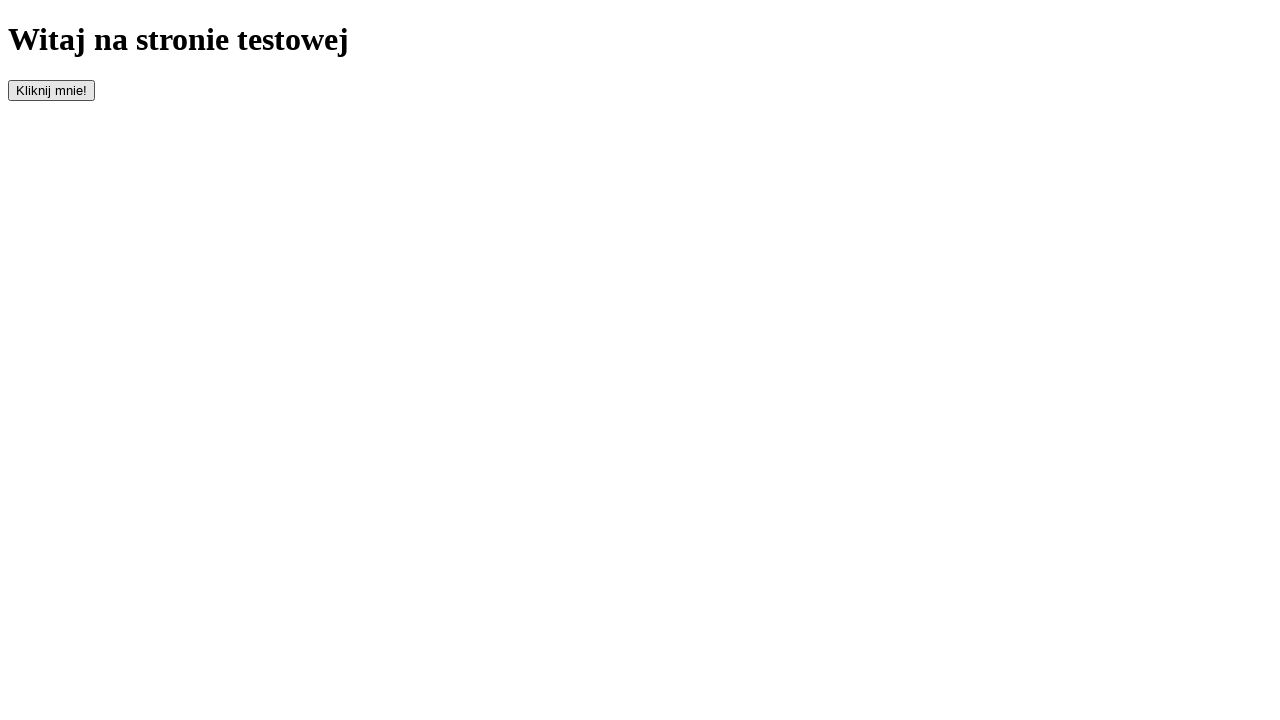

Waited for paragraph element to appear - implicit wait completed
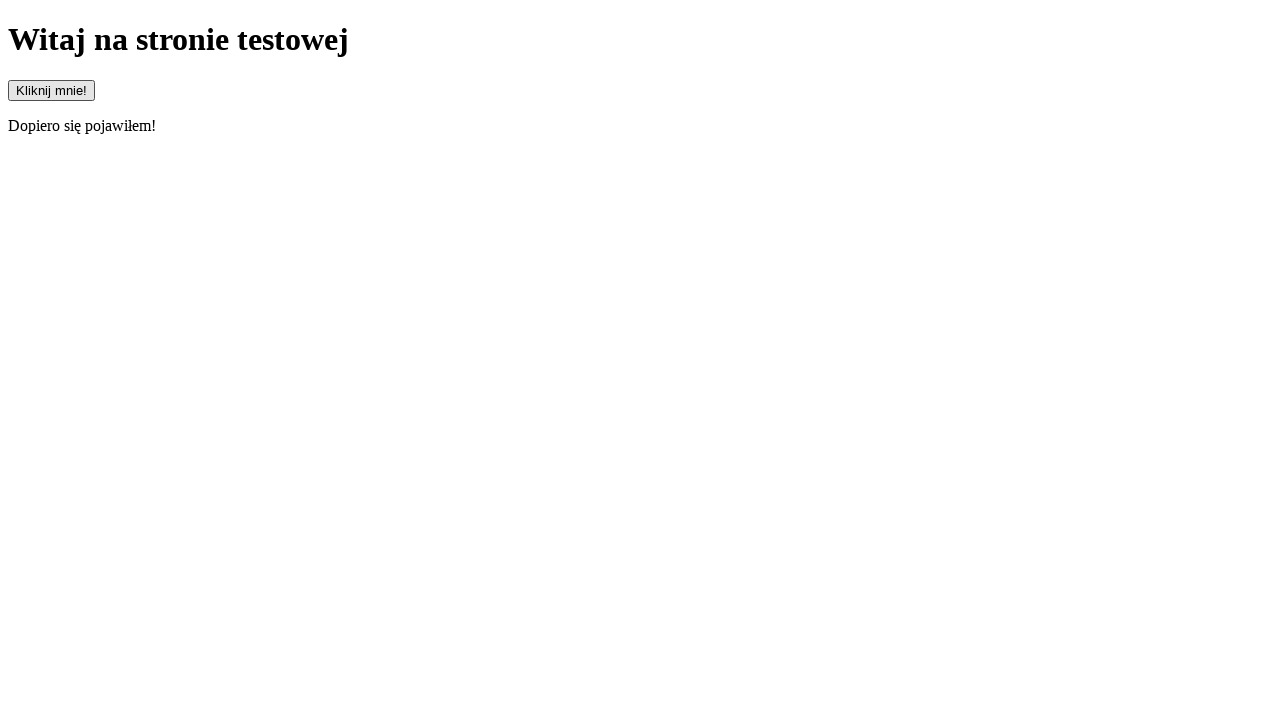

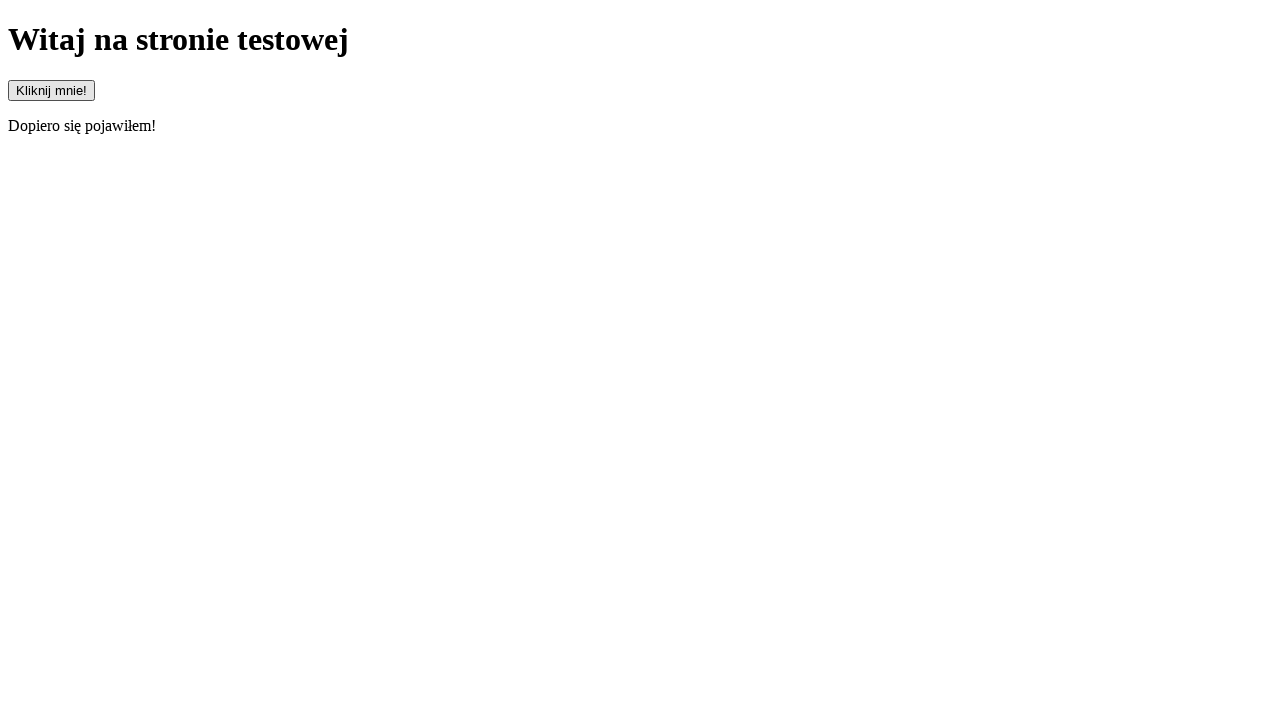